Tests the add/remove elements functionality by clicking the "Add Element" button to create a Delete button, verifying it appears, then clicking Delete and verifying it disappears.

Starting URL: http://the-internet.herokuapp.com/add_remove_elements/

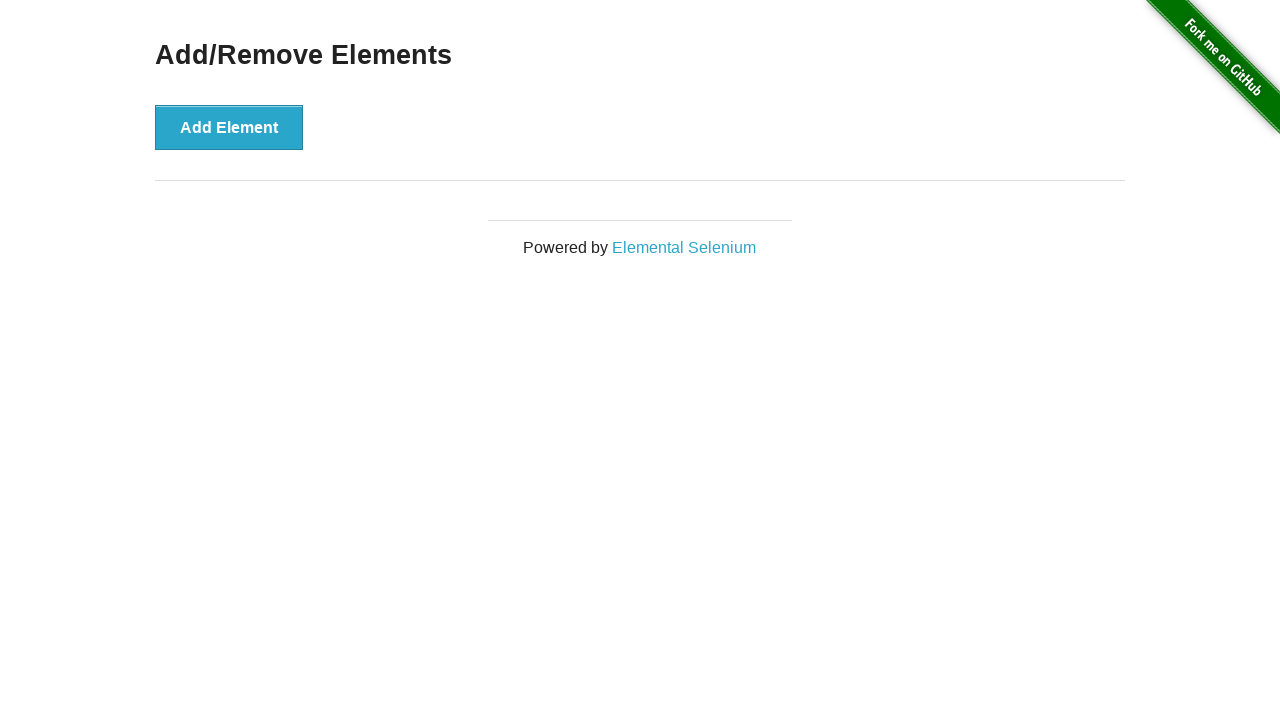

Clicked the 'Add Element' button at (229, 127) on xpath=//button[contains(text(),'Add Element')]
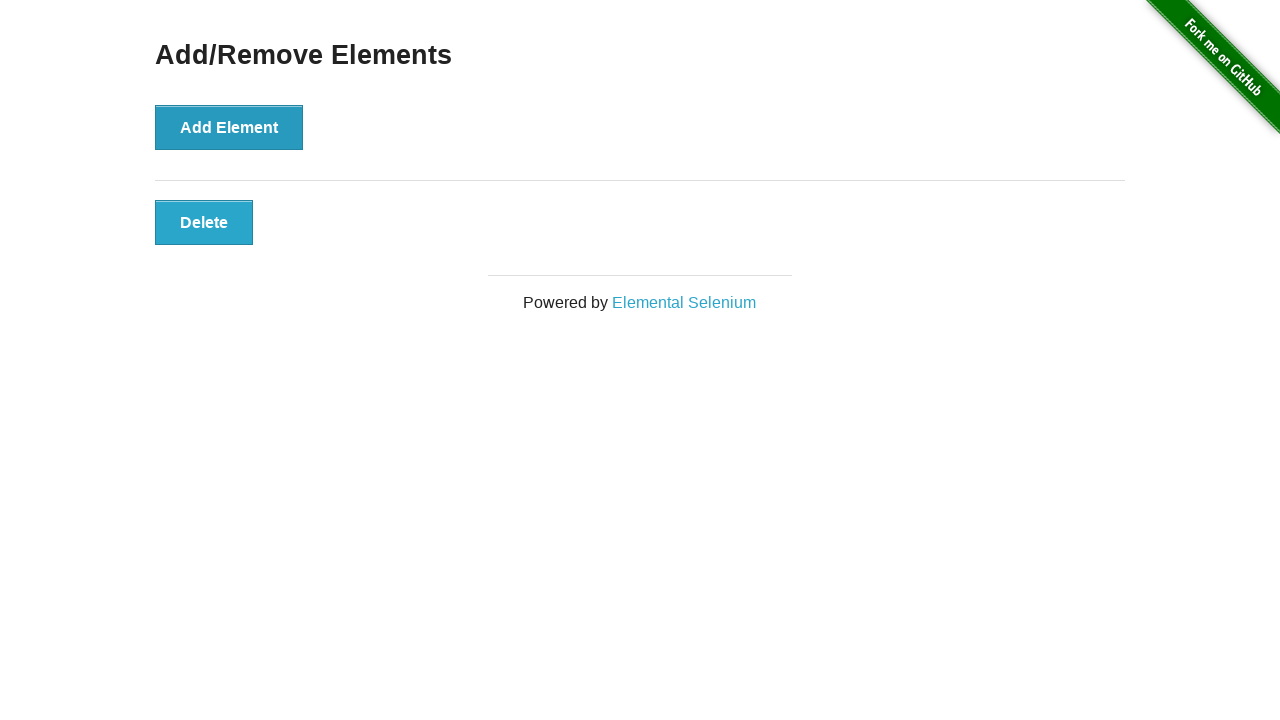

Located the Delete button element
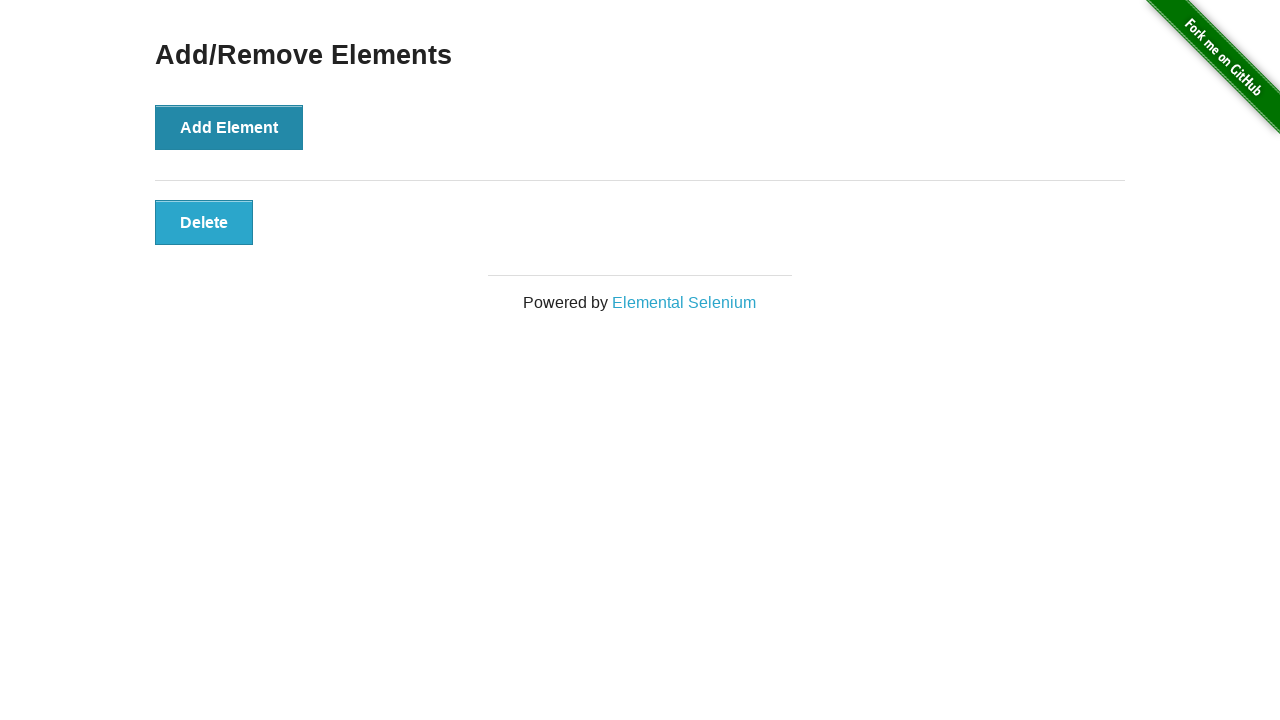

Delete button appeared on the page
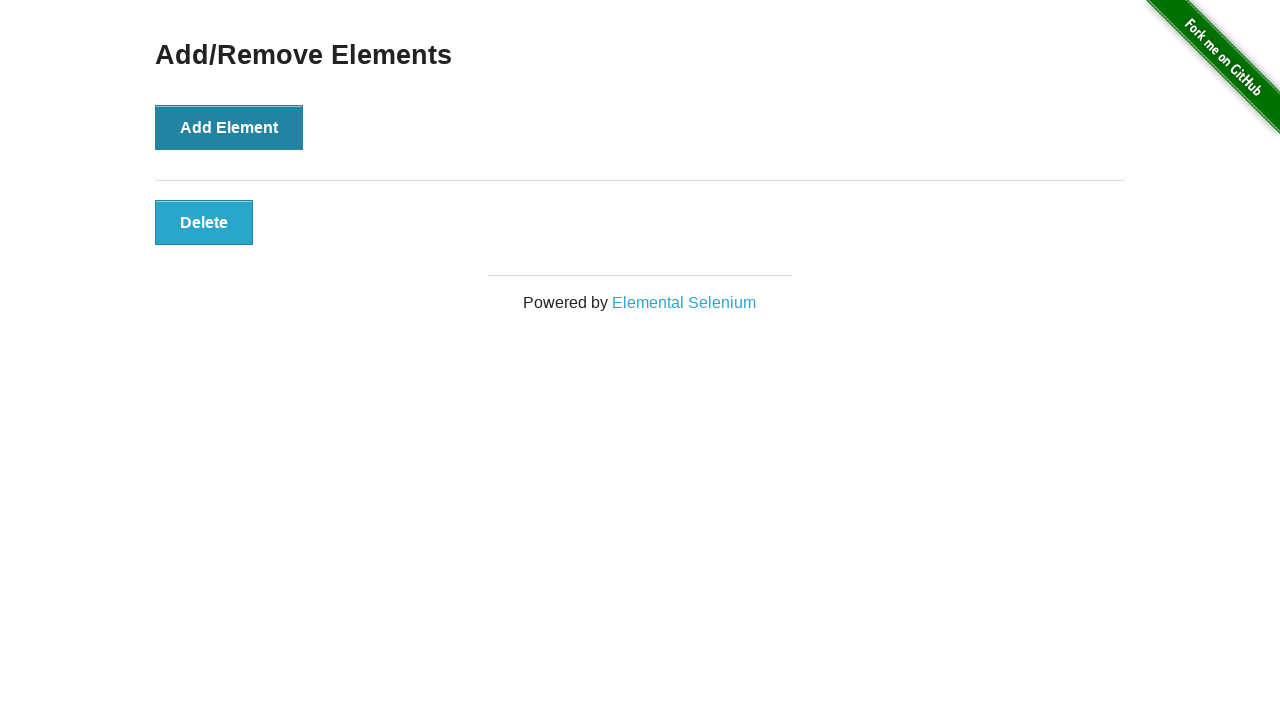

Clicked the Delete button at (204, 222) on xpath=//button[contains(text(),'Delete')]
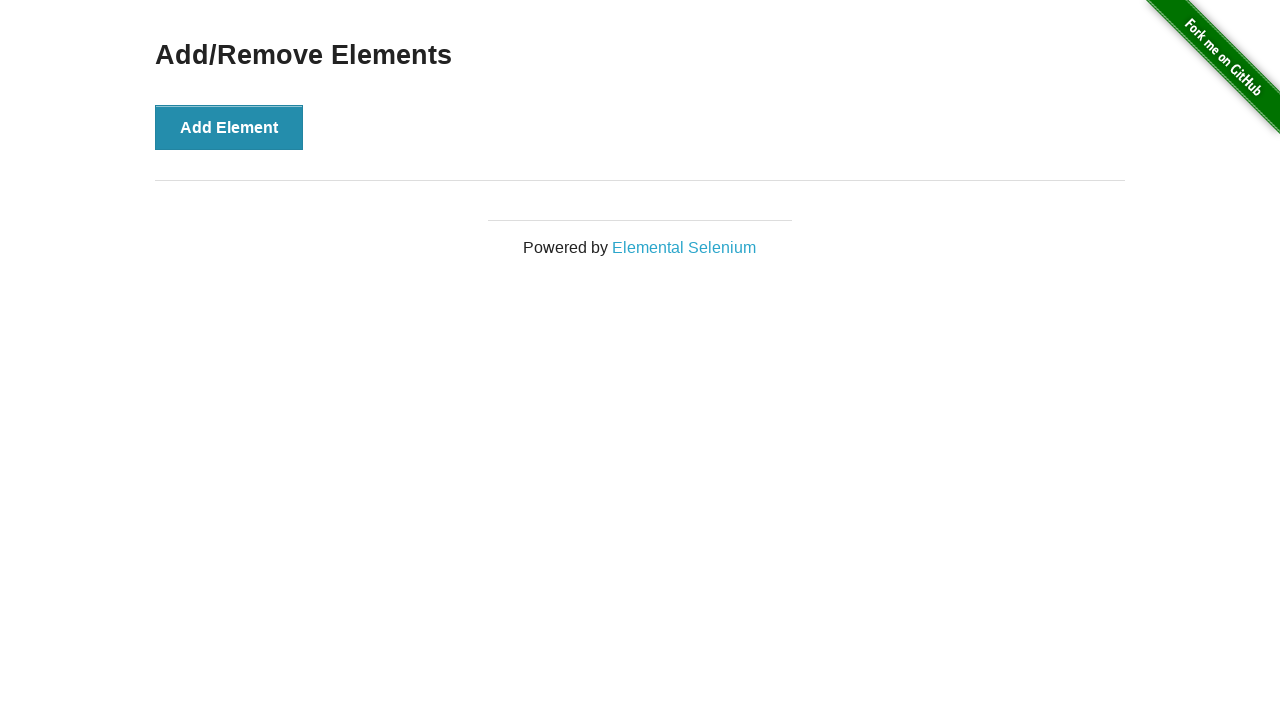

Delete button disappeared from the page
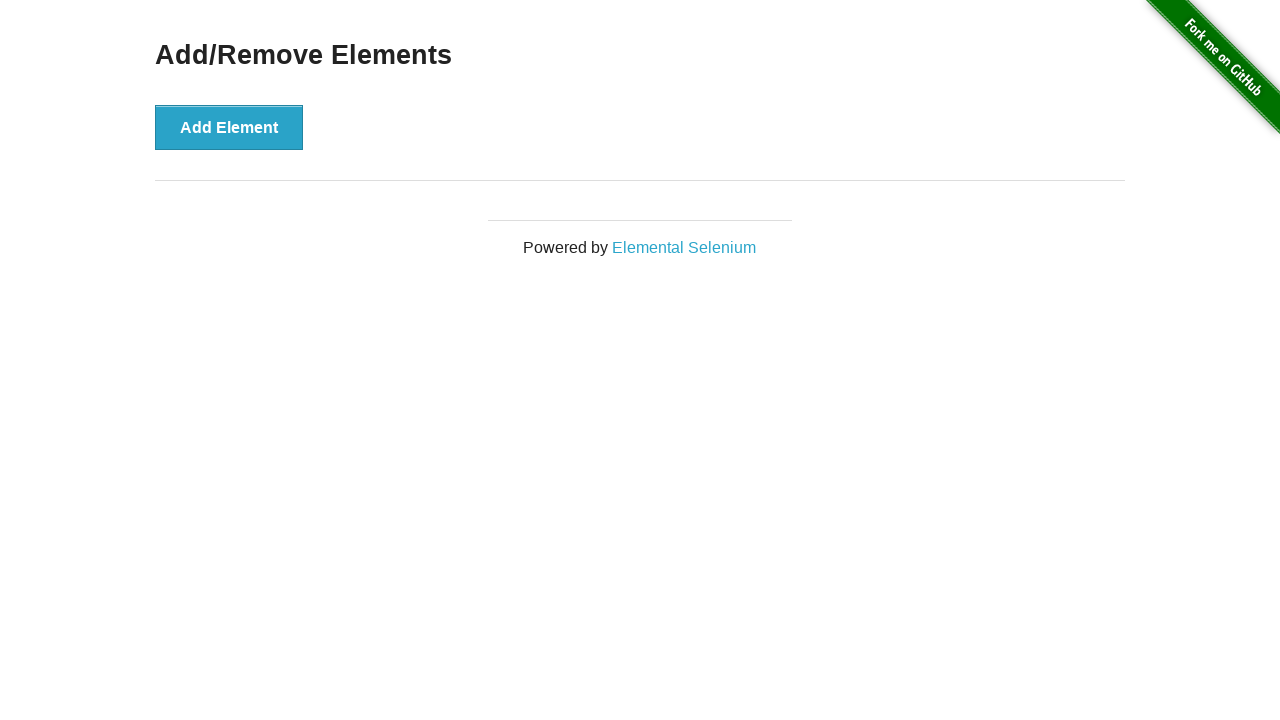

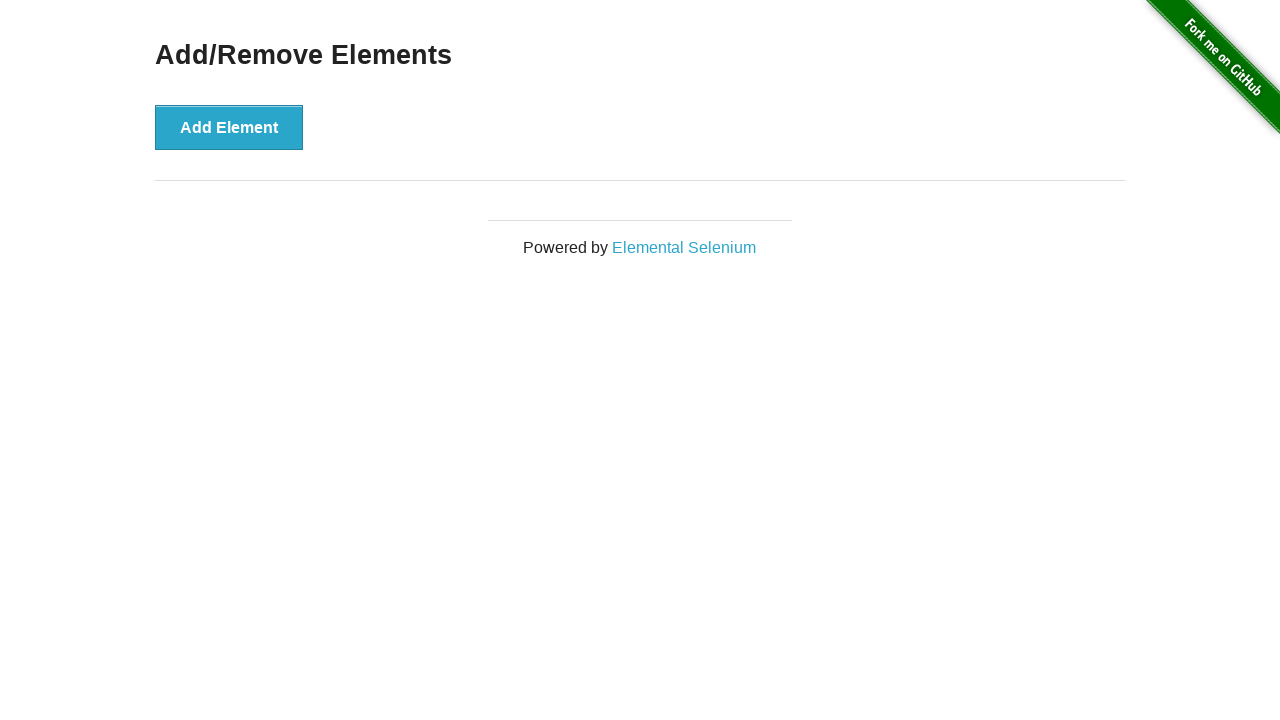